Tests checkbox interaction by clicking on the first checkbox and verifying its selection state

Starting URL: http://the-internet.herokuapp.com/checkboxes

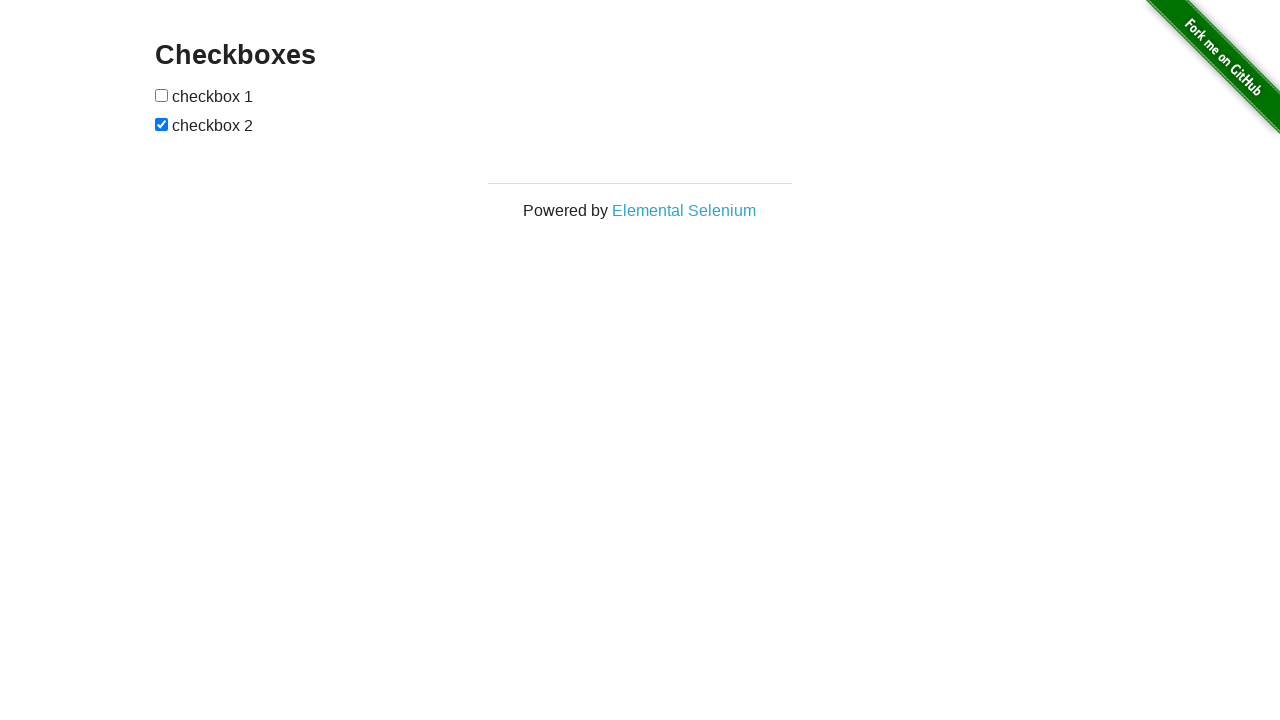

Clicked the first checkbox at (162, 95) on (//input[@type='checkbox'])[1]
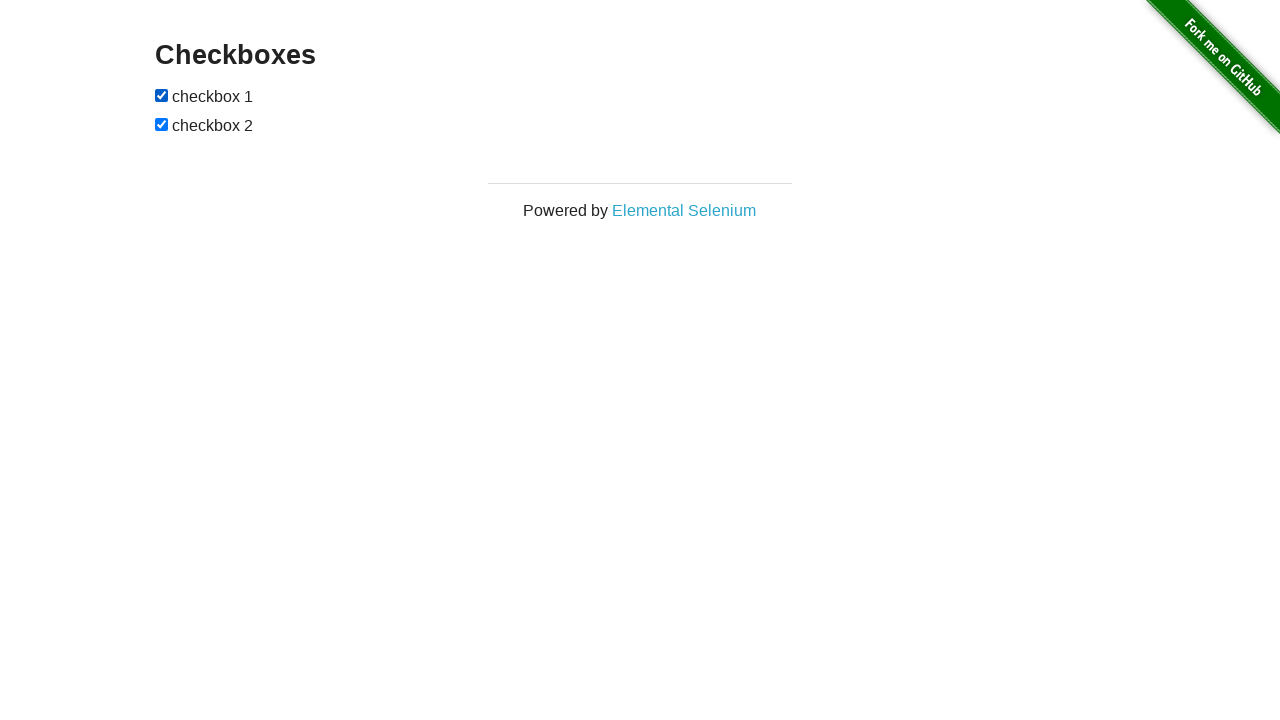

Located the first checkbox element
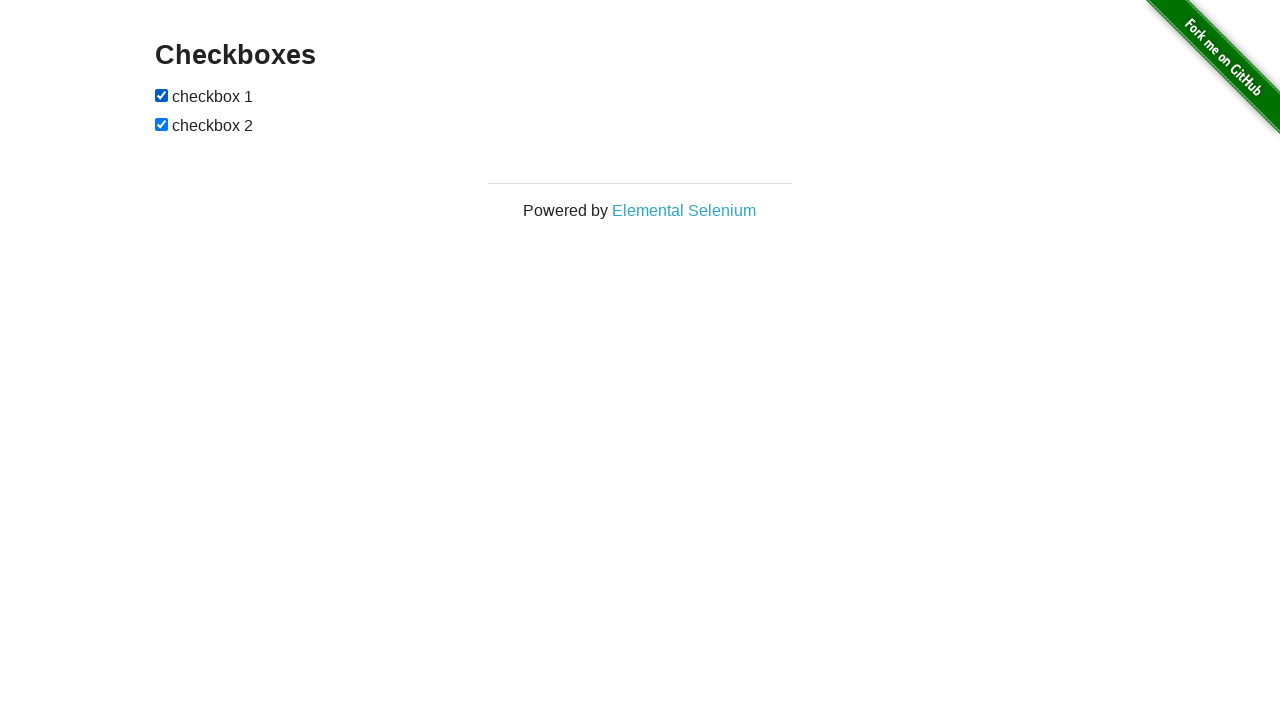

Verified that the first checkbox is selected
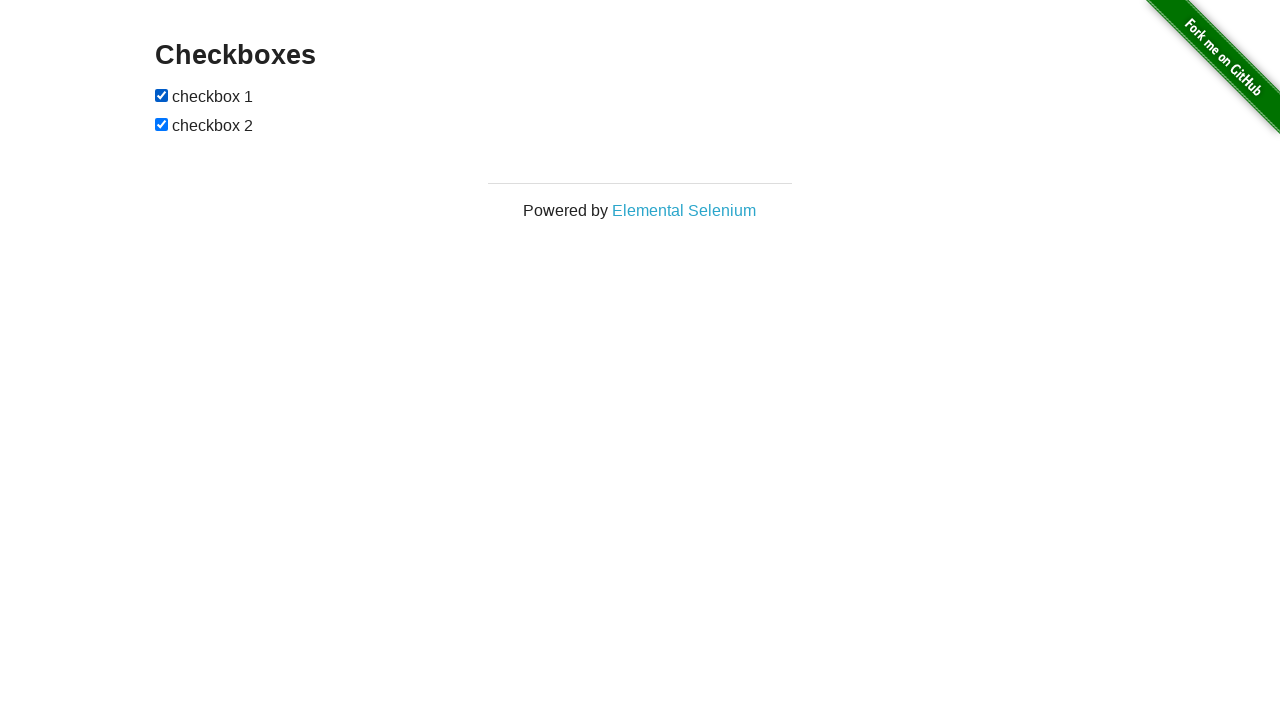

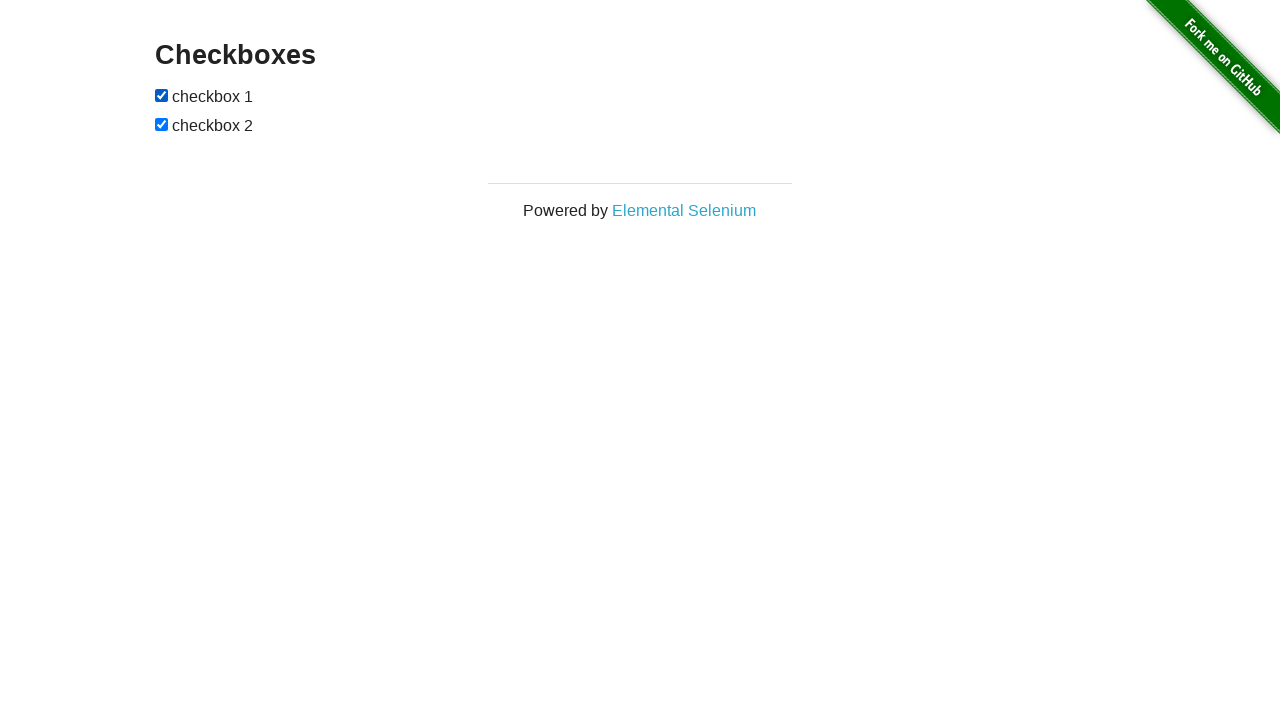